Tests jQuery UI menu navigation by hovering through menu items to find the CSV option under Enabled > Downloads

Starting URL: https://the-internet.herokuapp.com/jqueryui/menu

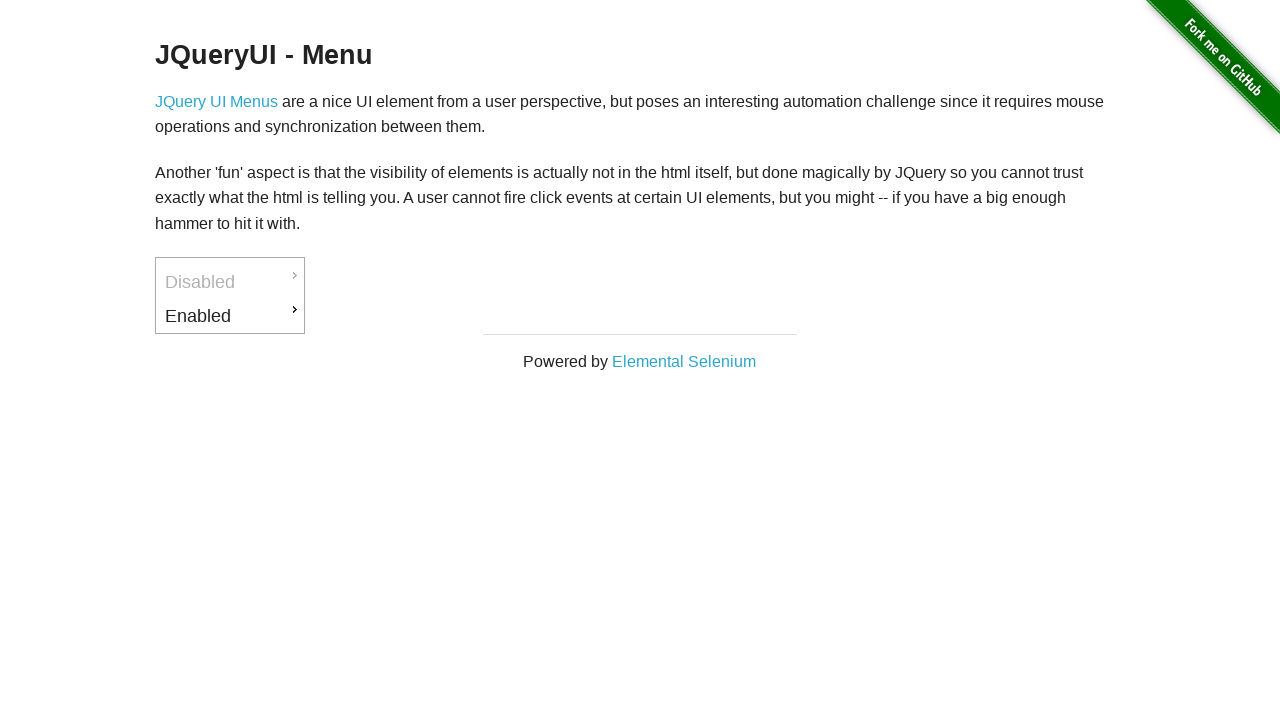

Hovered over Enabled menu item at (230, 316) on #ui-id-3
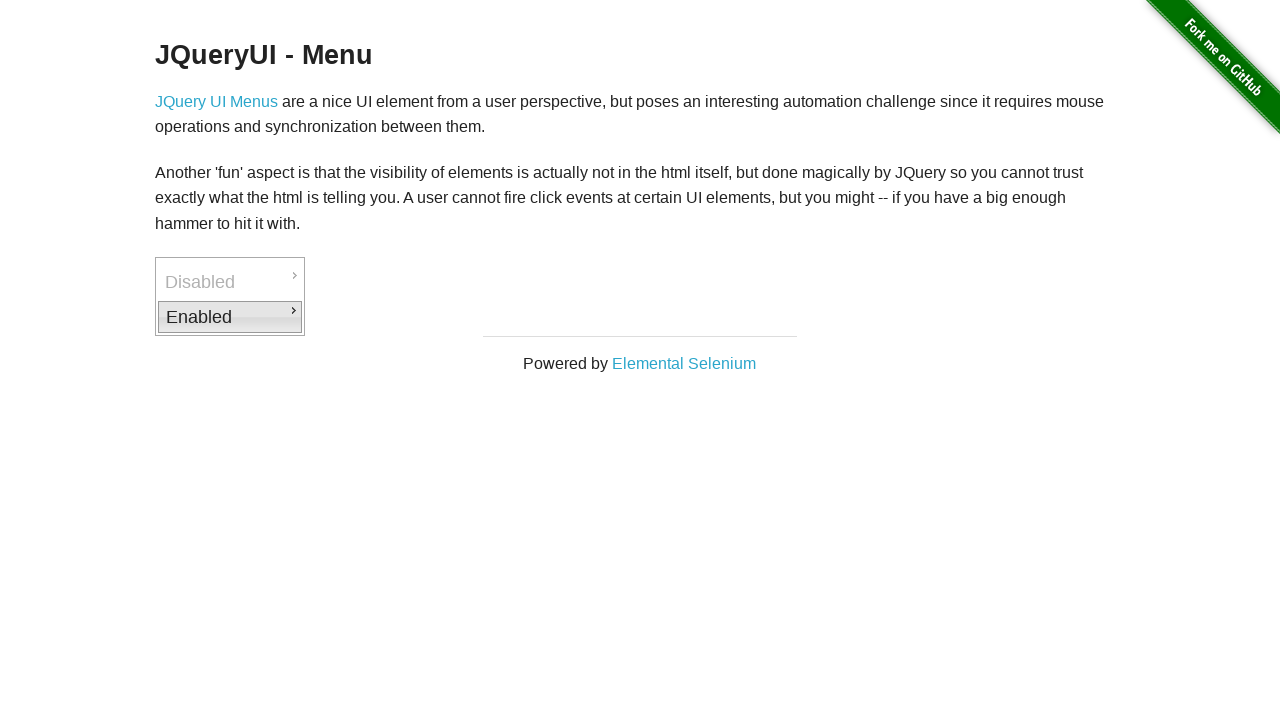

Downloads submenu appeared after hovering Enabled
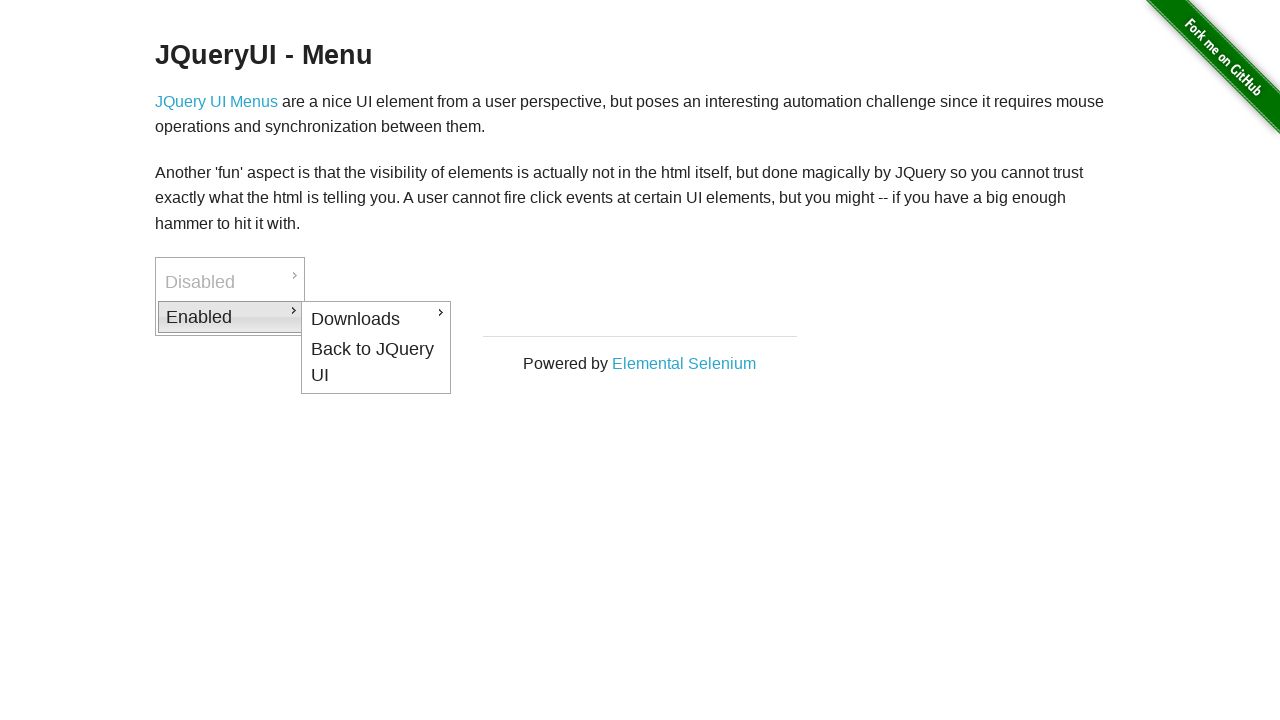

Hovered over Downloads menu item at (376, 319) on #ui-id-4
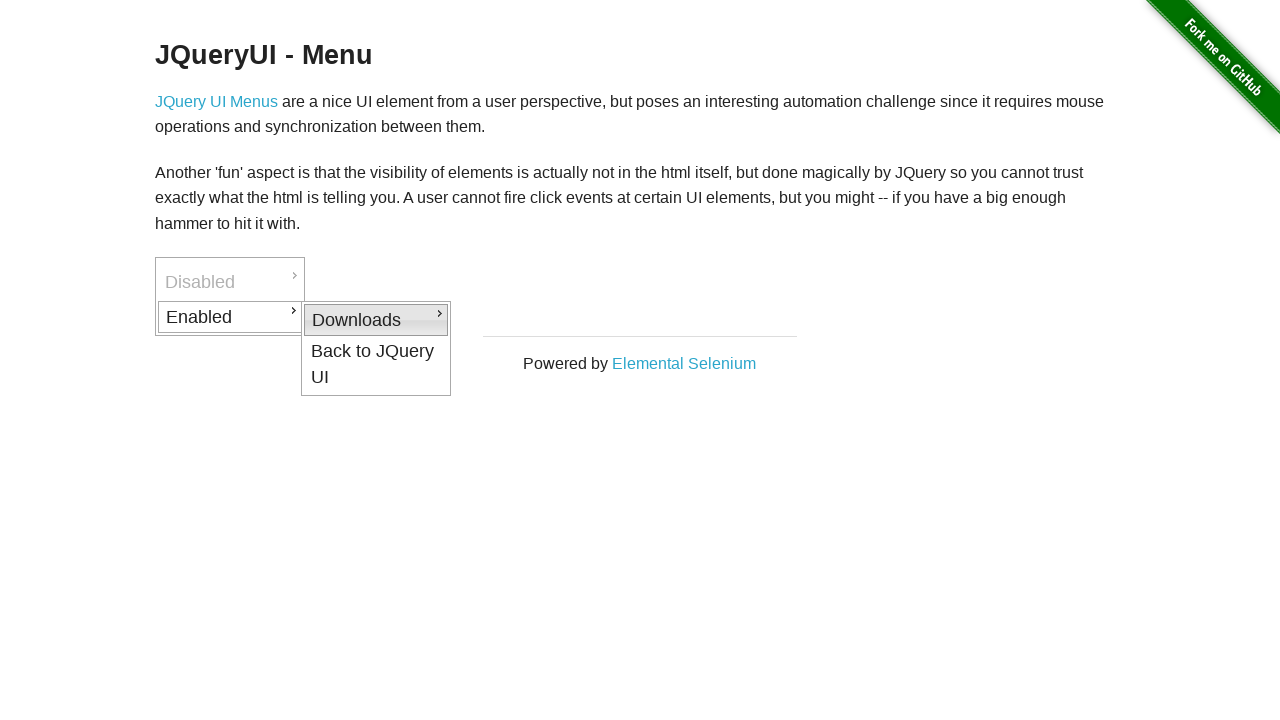

CSV option appeared in Downloads submenu - navigation path validated
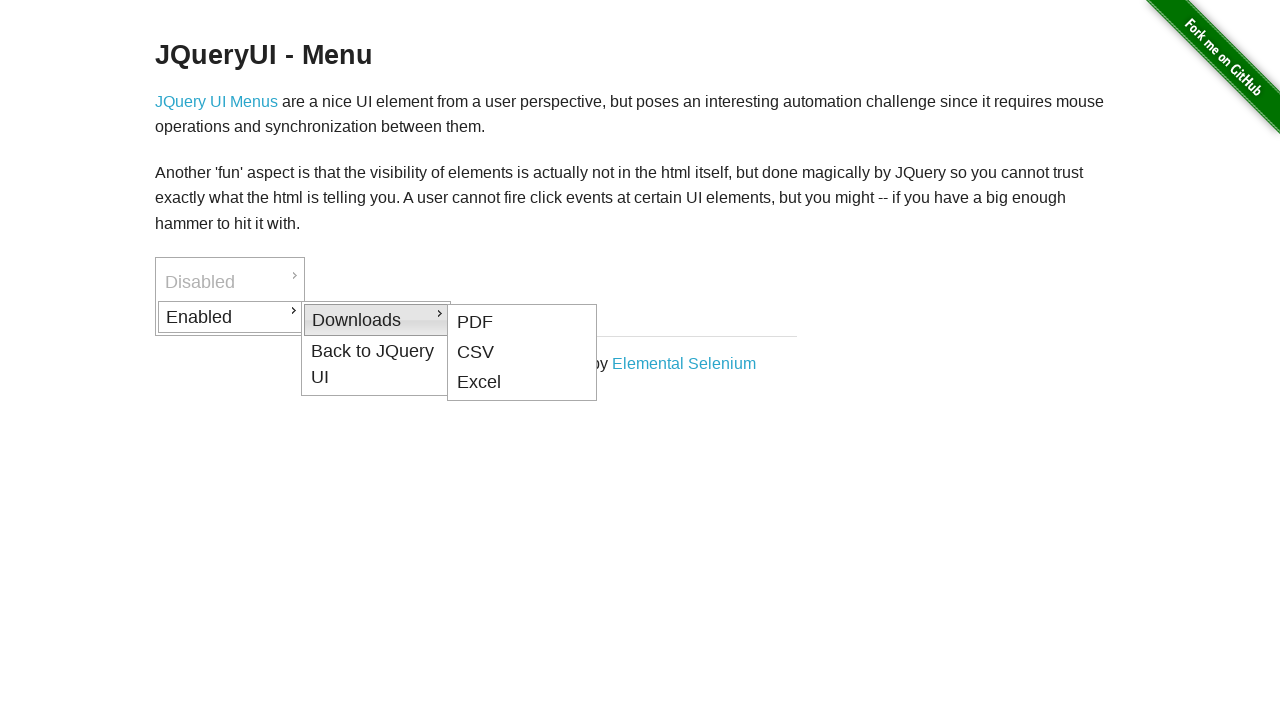

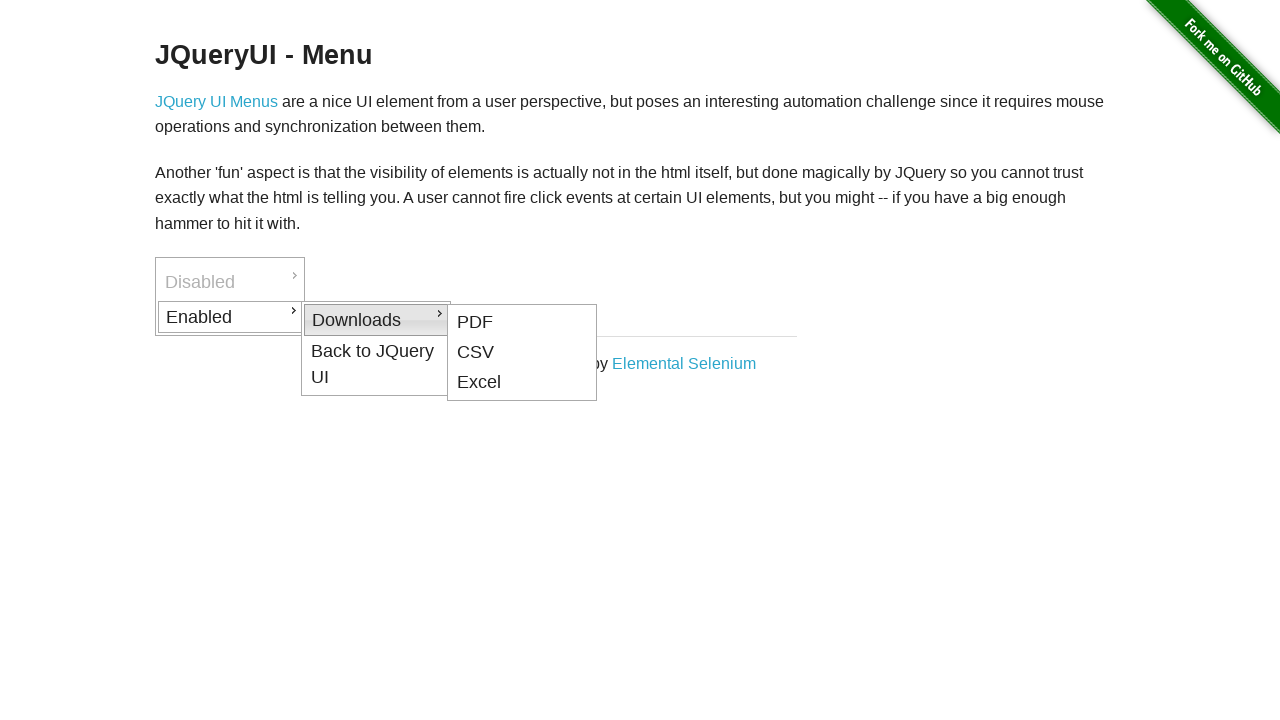